Tests scrollbar functionality by scrolling to a hidden button and clicking it on the UI Testing Playground site

Starting URL: http://www.uitestingplayground.com/scrollbars

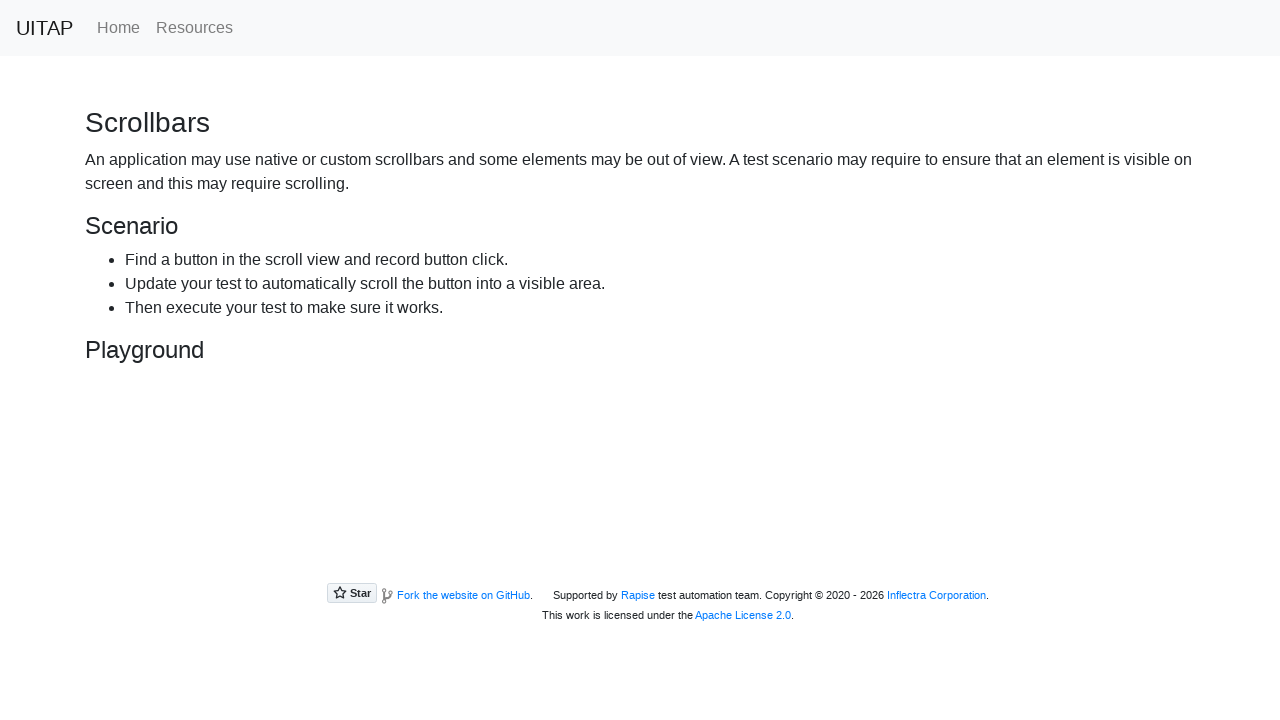

Located the 'Hiding Button' element
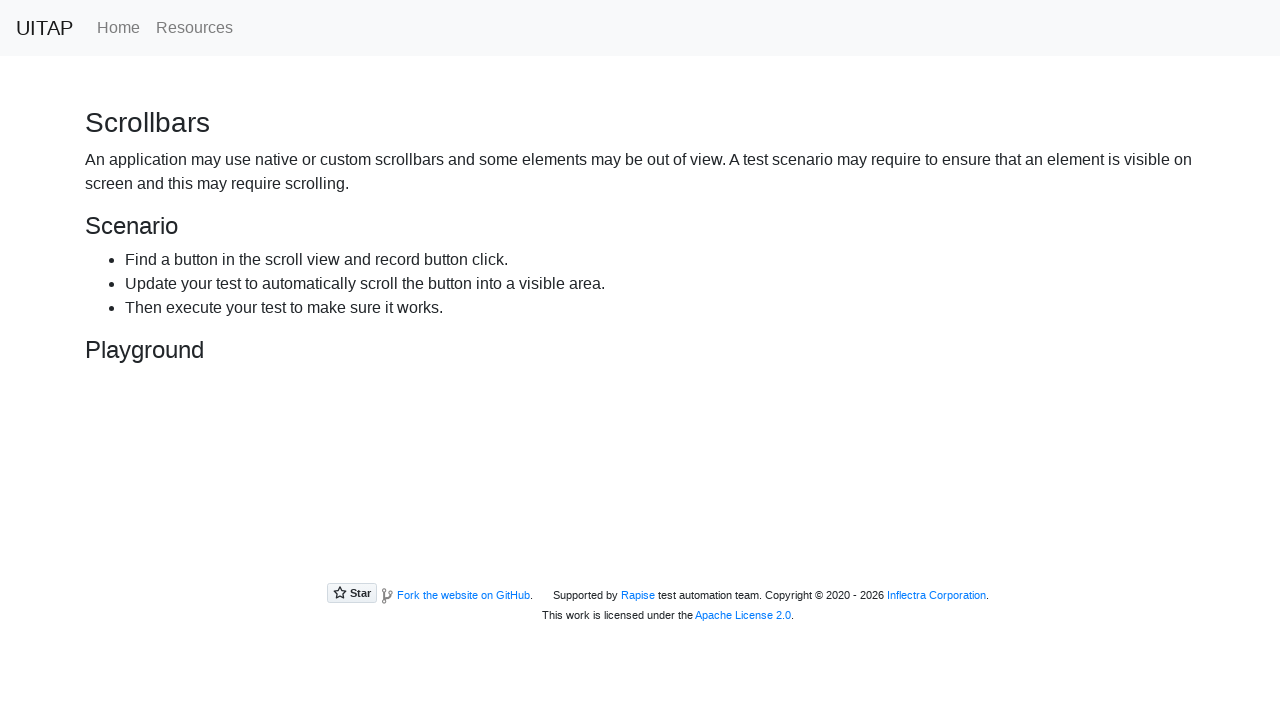

Waited for 'Hiding Button' to become visible
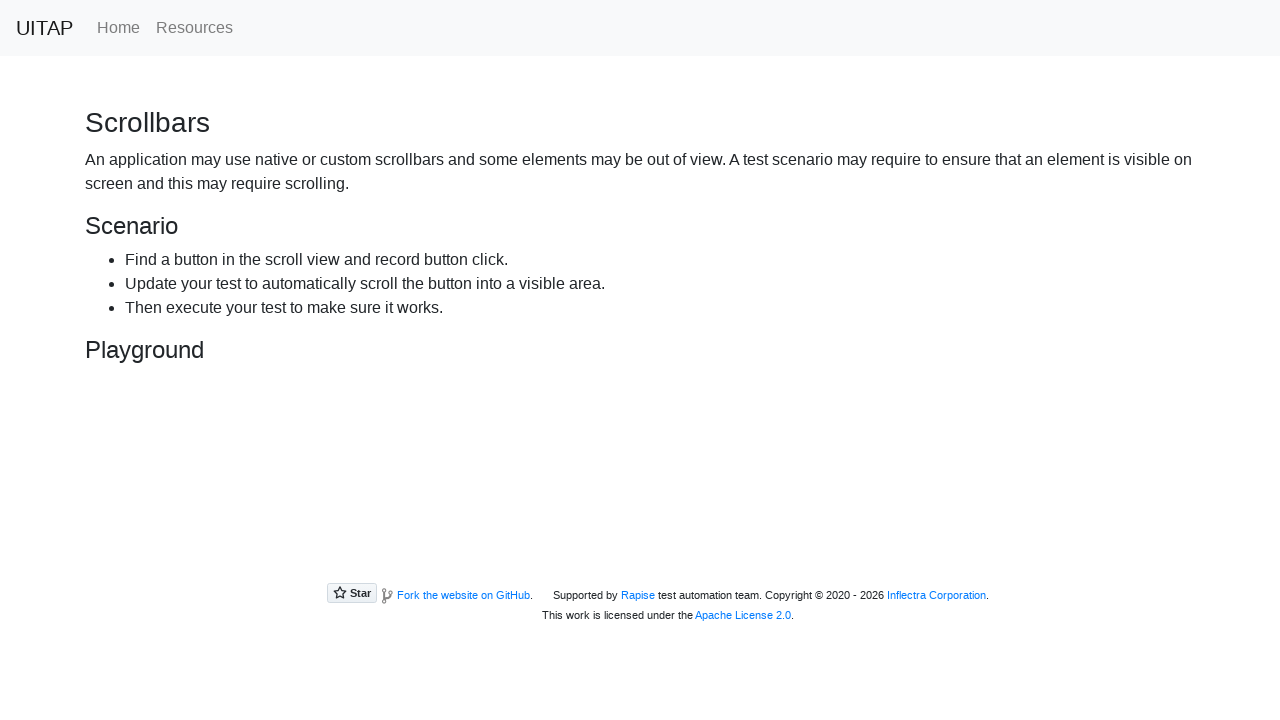

Scrolled 'Hiding Button' into view
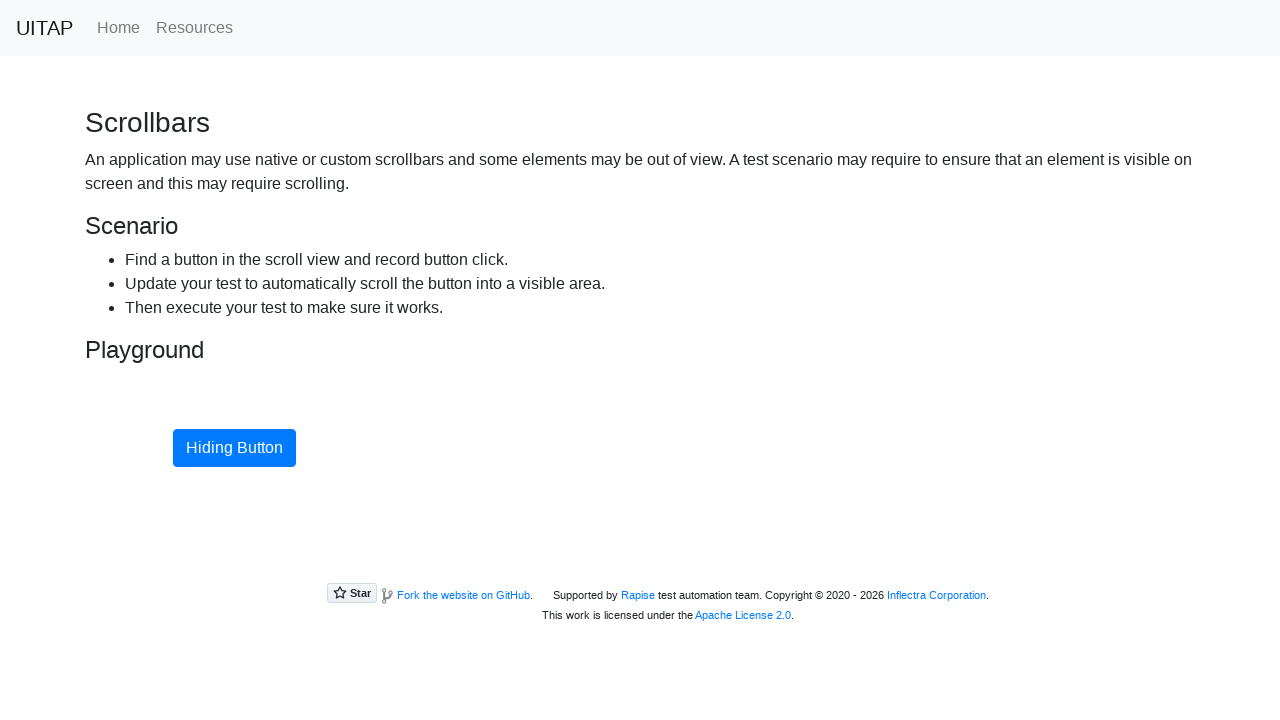

Clicked the 'Hiding Button' at (234, 448) on internal:role=button[name="Hiding Button"i]
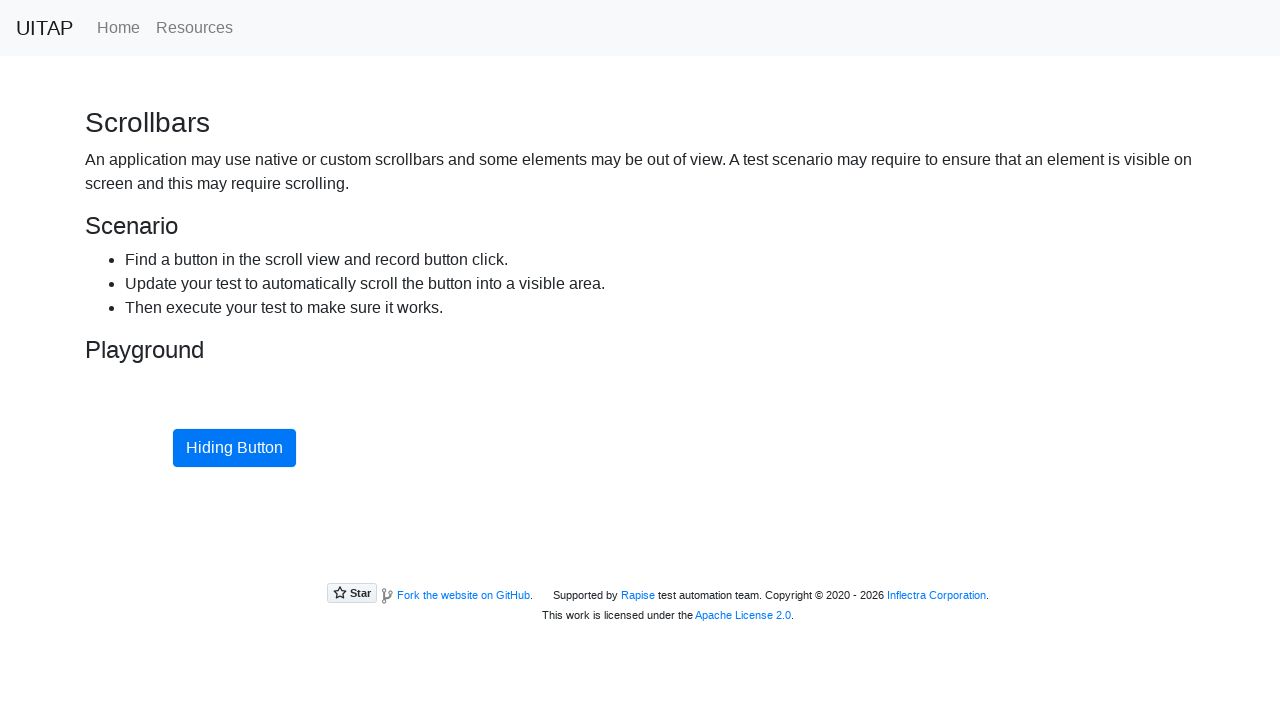

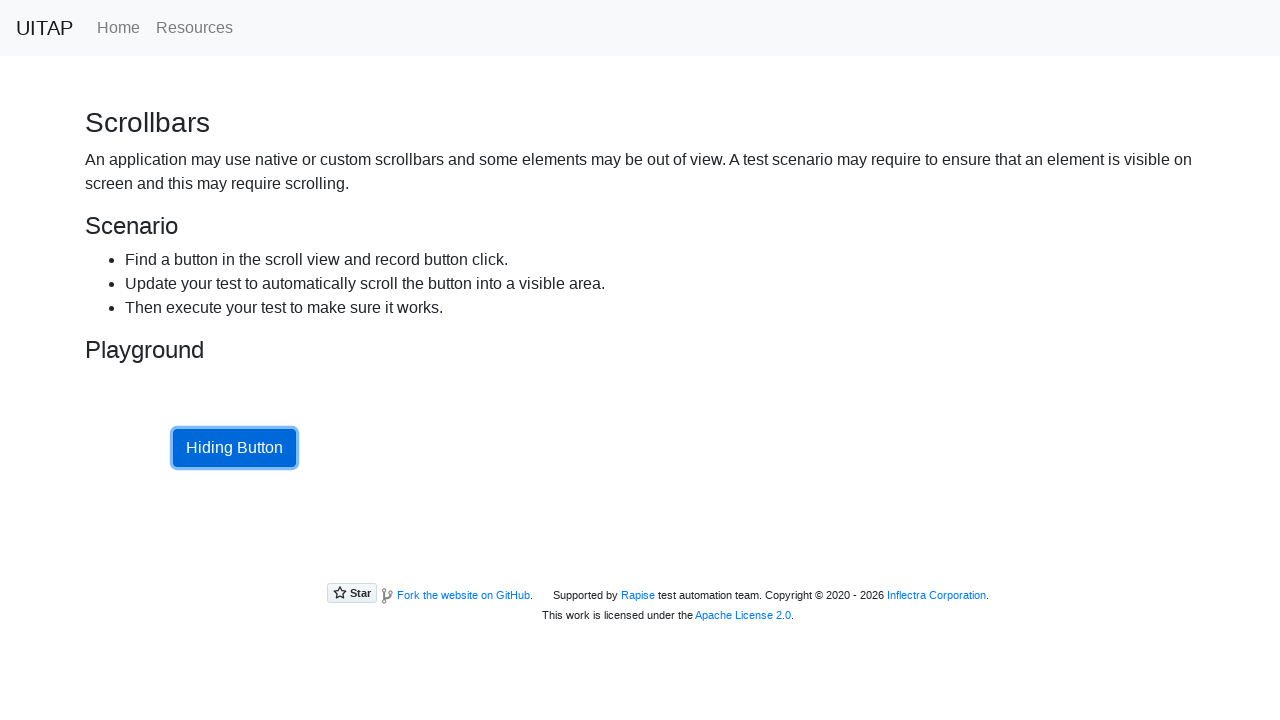